Navigates to the RedBus website and verifies the page loads successfully by waiting for the page to be ready.

Starting URL: https://www.redbus.in/

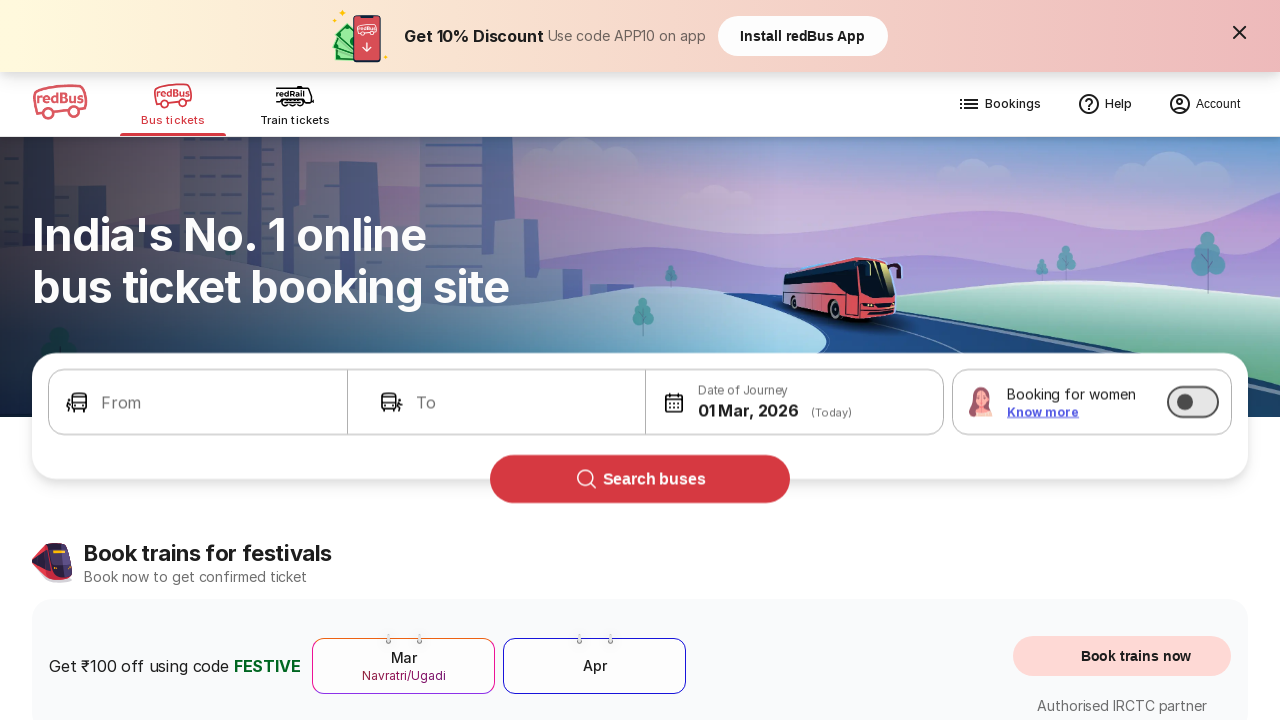

Waited for page DOM content to load
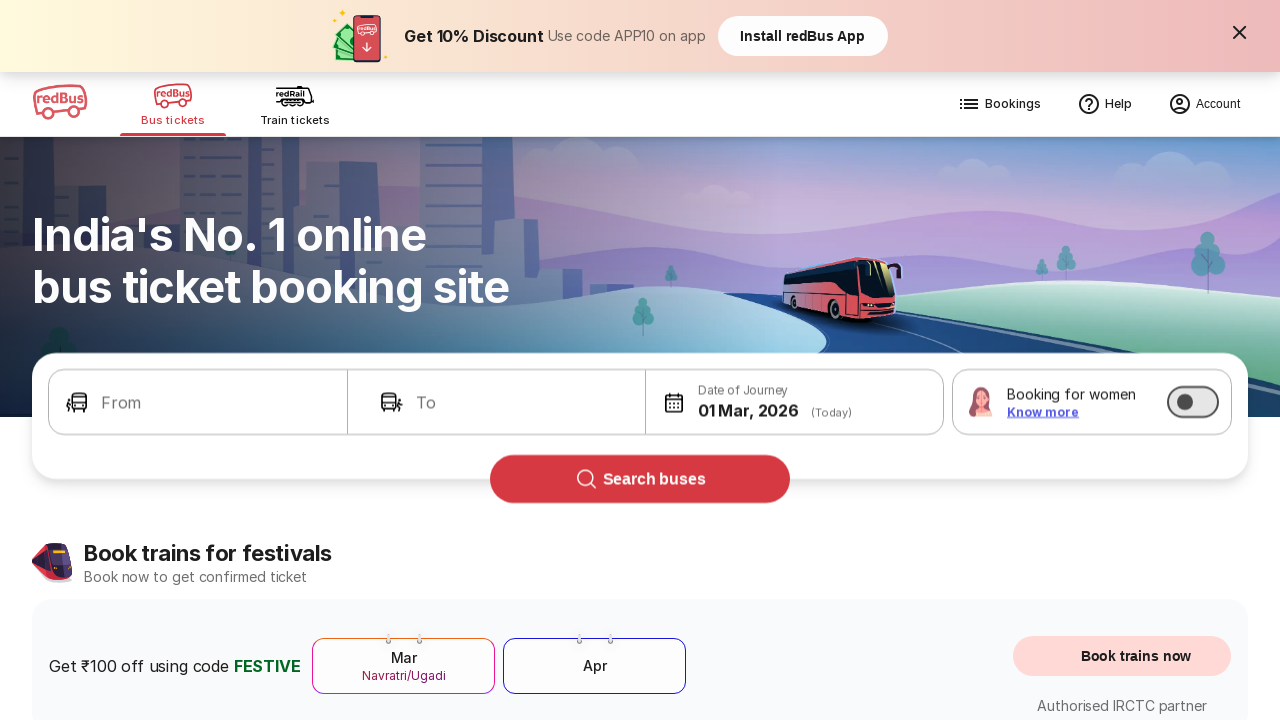

Verified page loaded by confirming body element is present
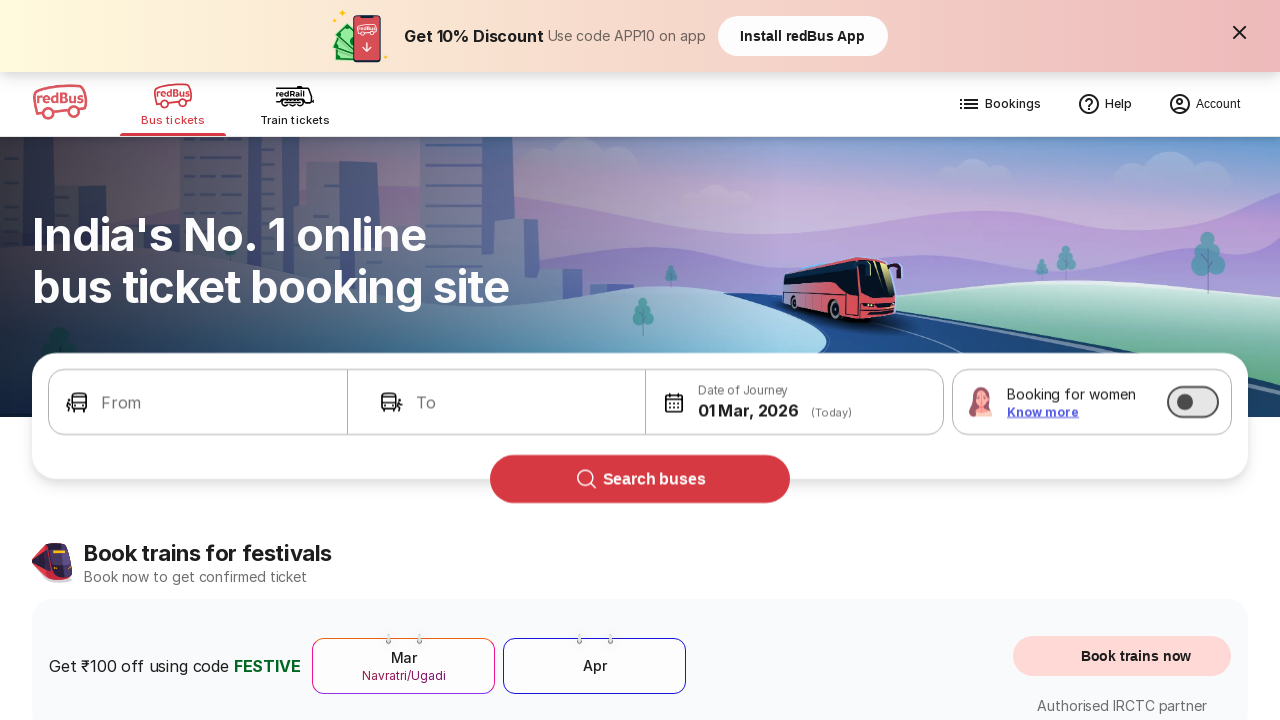

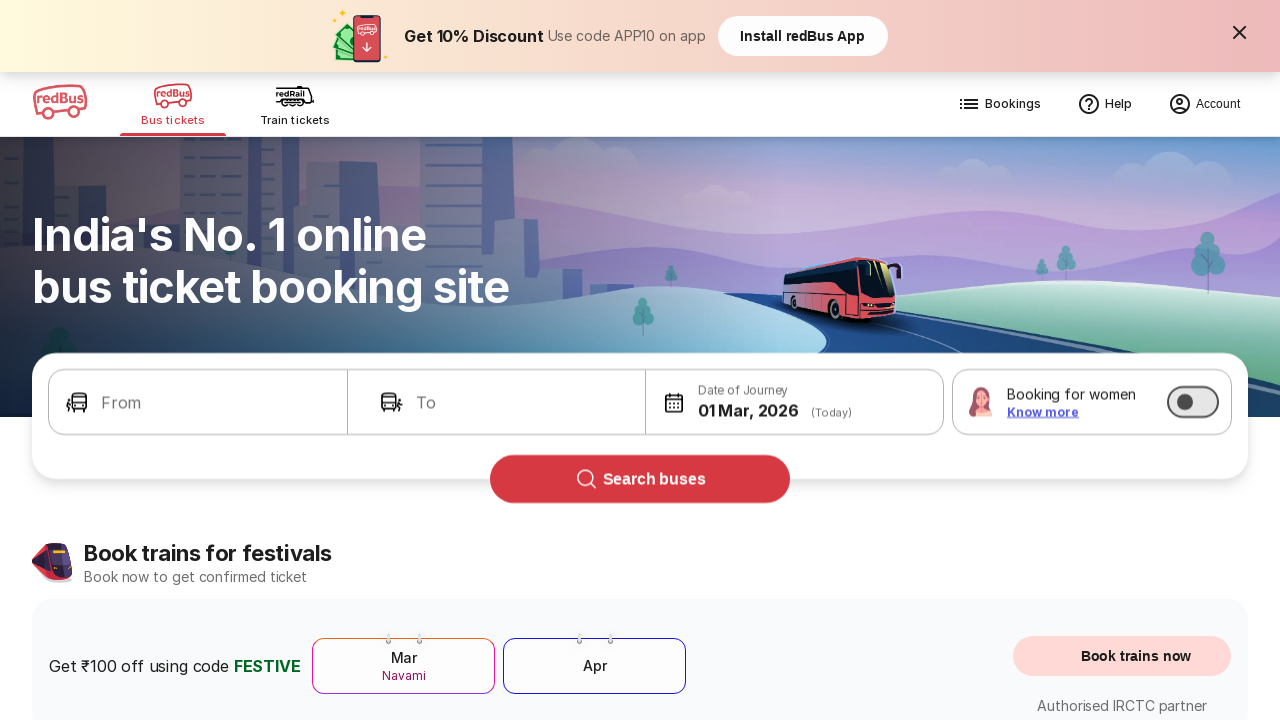